Tests browser window handling by clicking a button that opens a new tab, switching to the new tab, clicking the Downloads link, and then switching back to the parent window.

Starting URL: https://demo.automationtesting.in/Windows.html

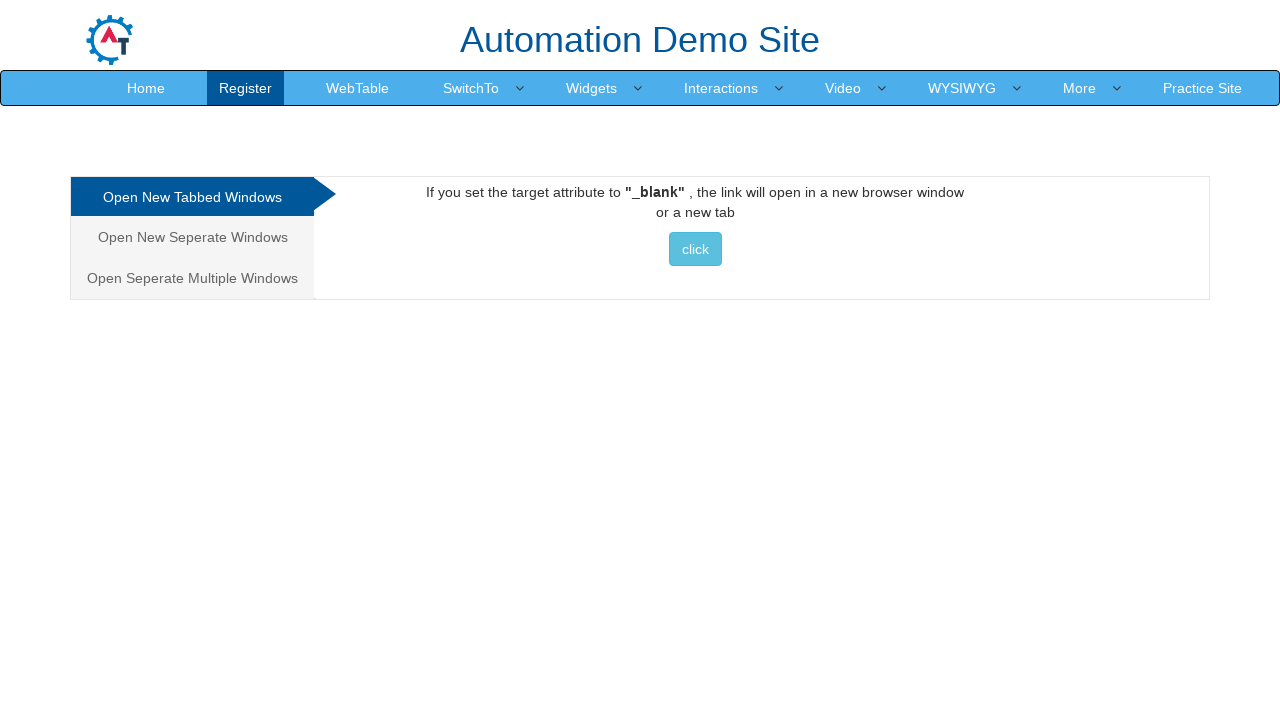

Clicked button to open new tab at (695, 249) on xpath=//*[@id='Tabbed']/a/button
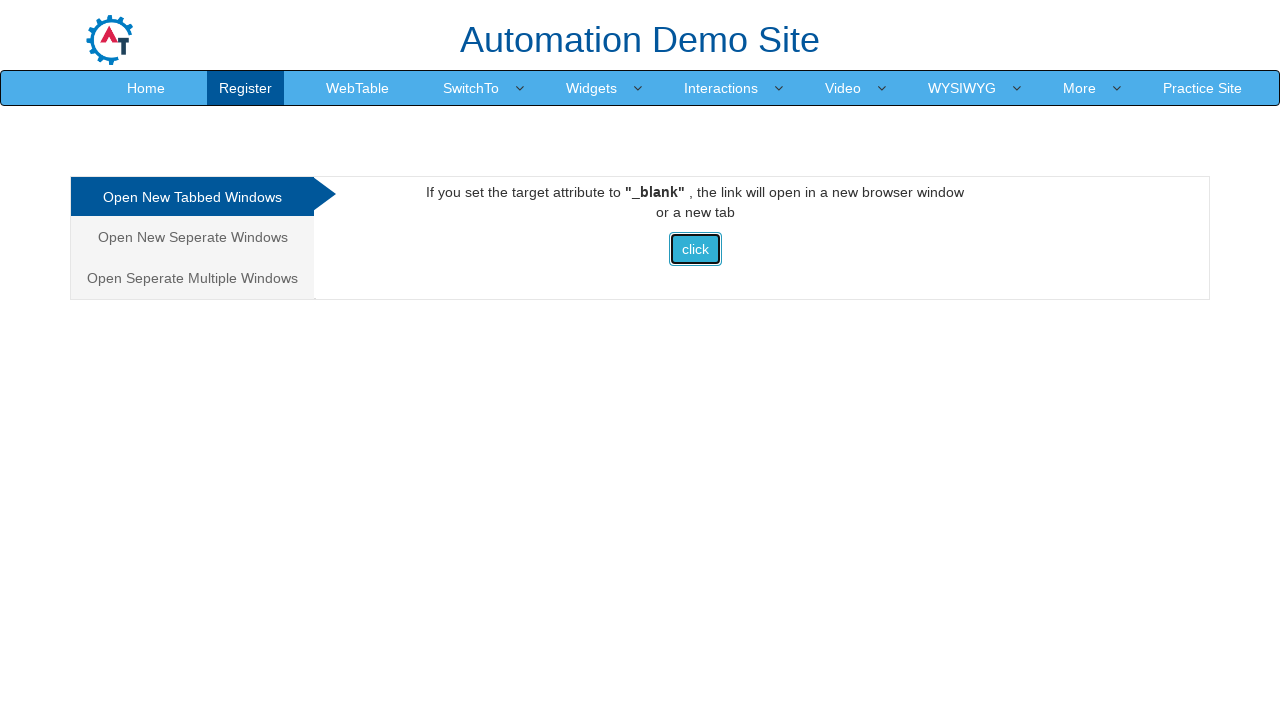

New tab opened and page object retrieved
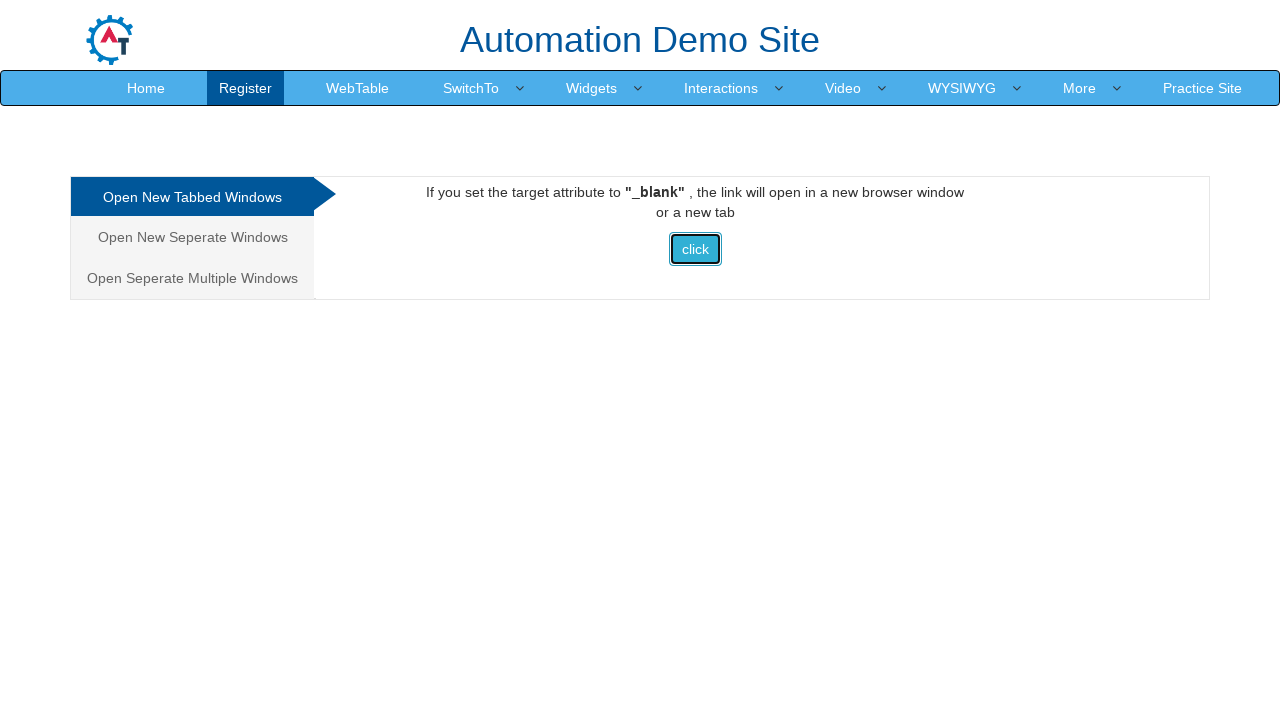

New tab page fully loaded
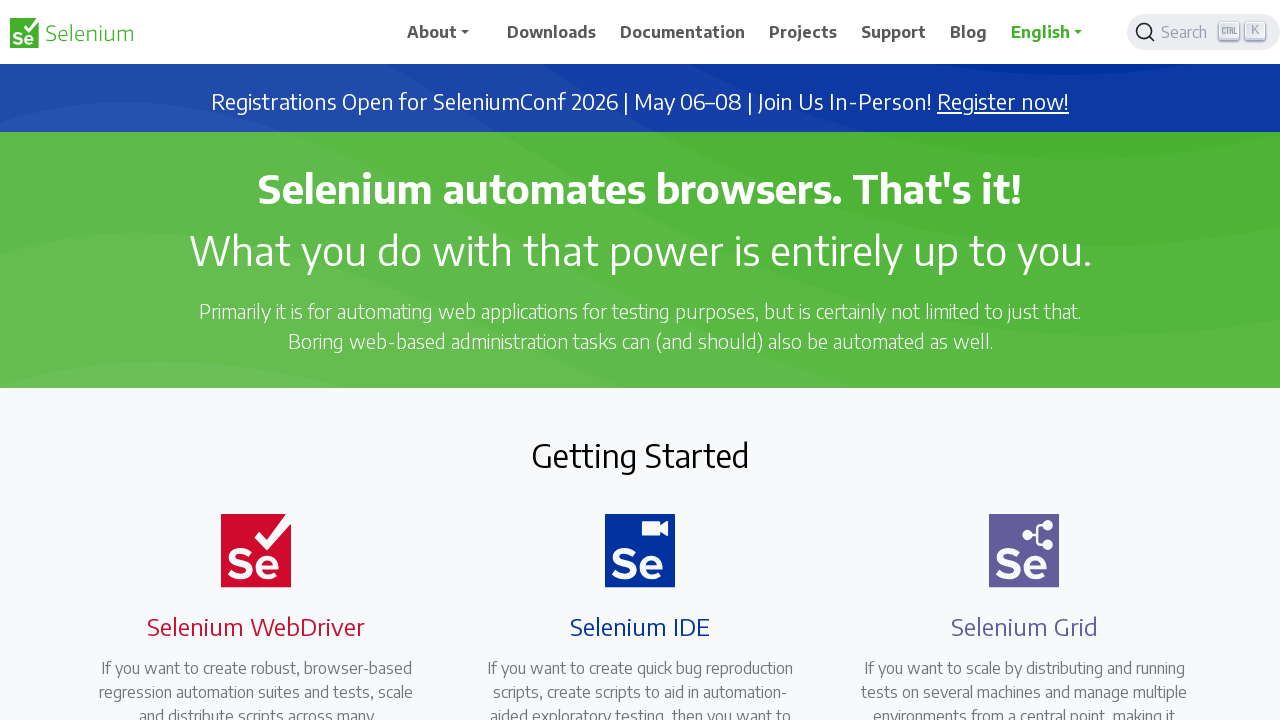

Clicked Downloads link in new tab at (552, 32) on text=Downloads
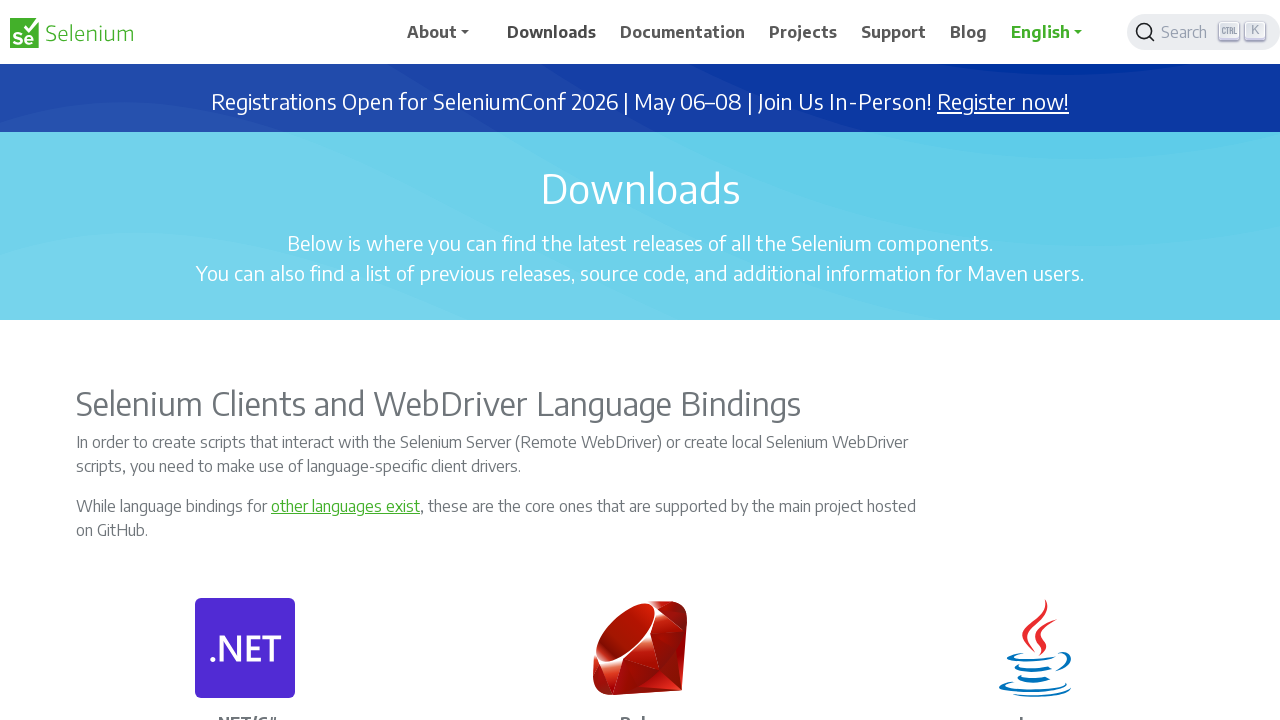

Waited 2 seconds for action to complete
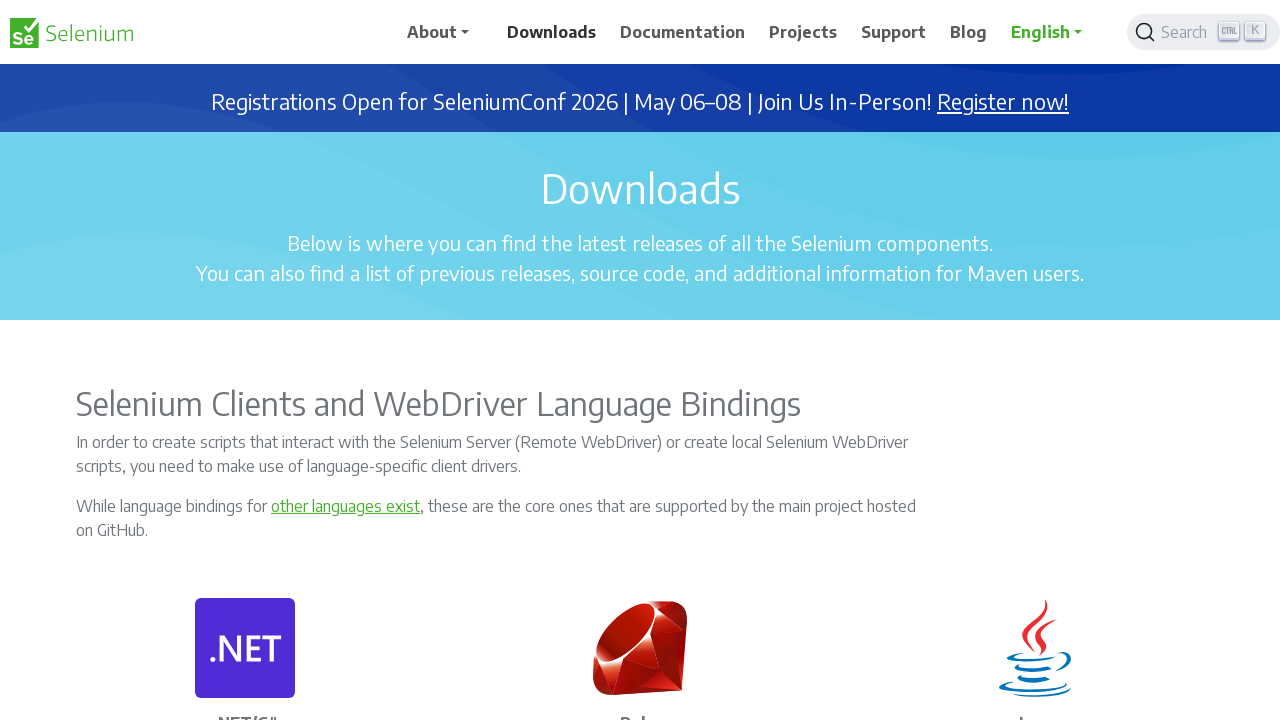

Switched focus back to original parent window
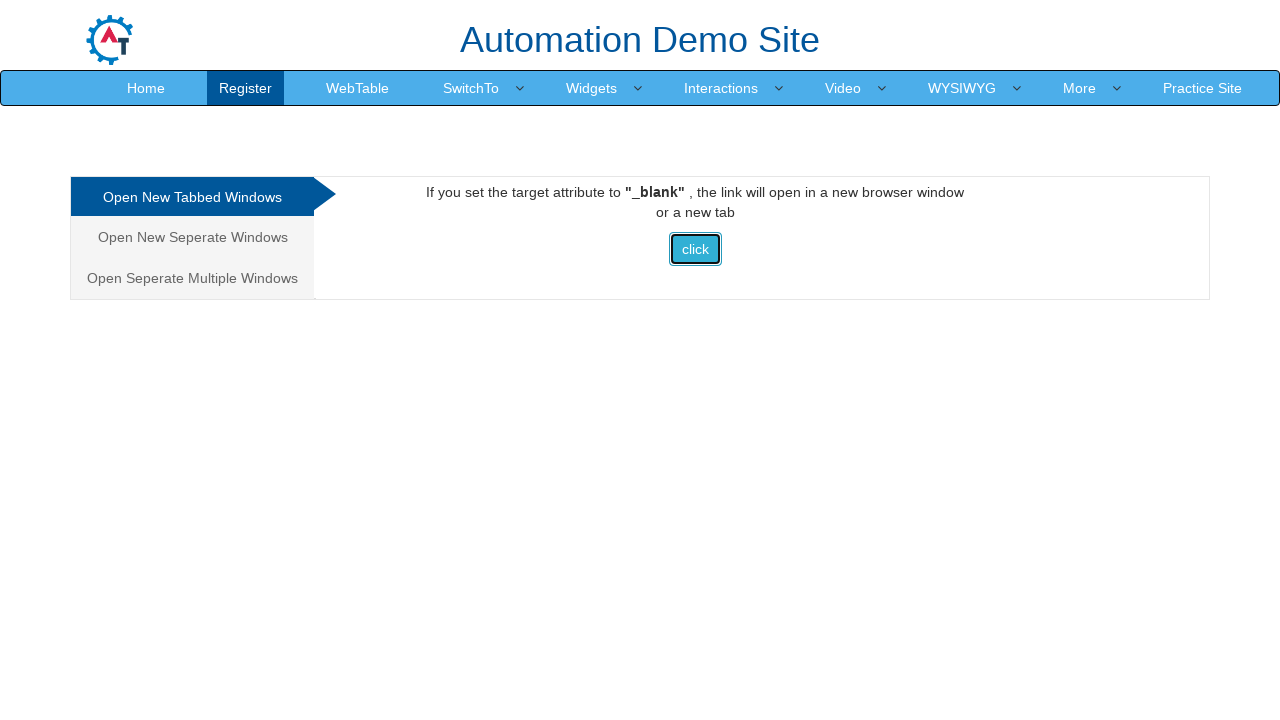

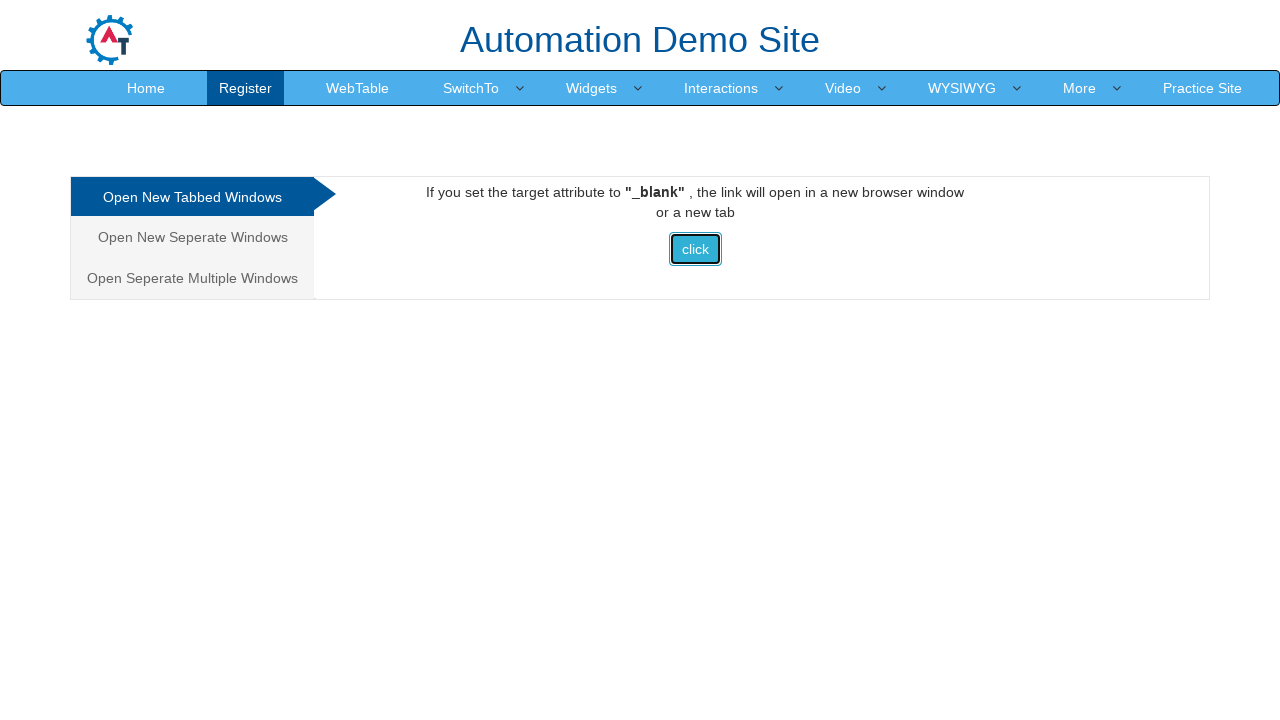